Navigates to a YouTube video page and clicks on the channel name link to navigate to the channel page

Starting URL: https://www.youtube.com/watch?v=zi62bIm6jCw

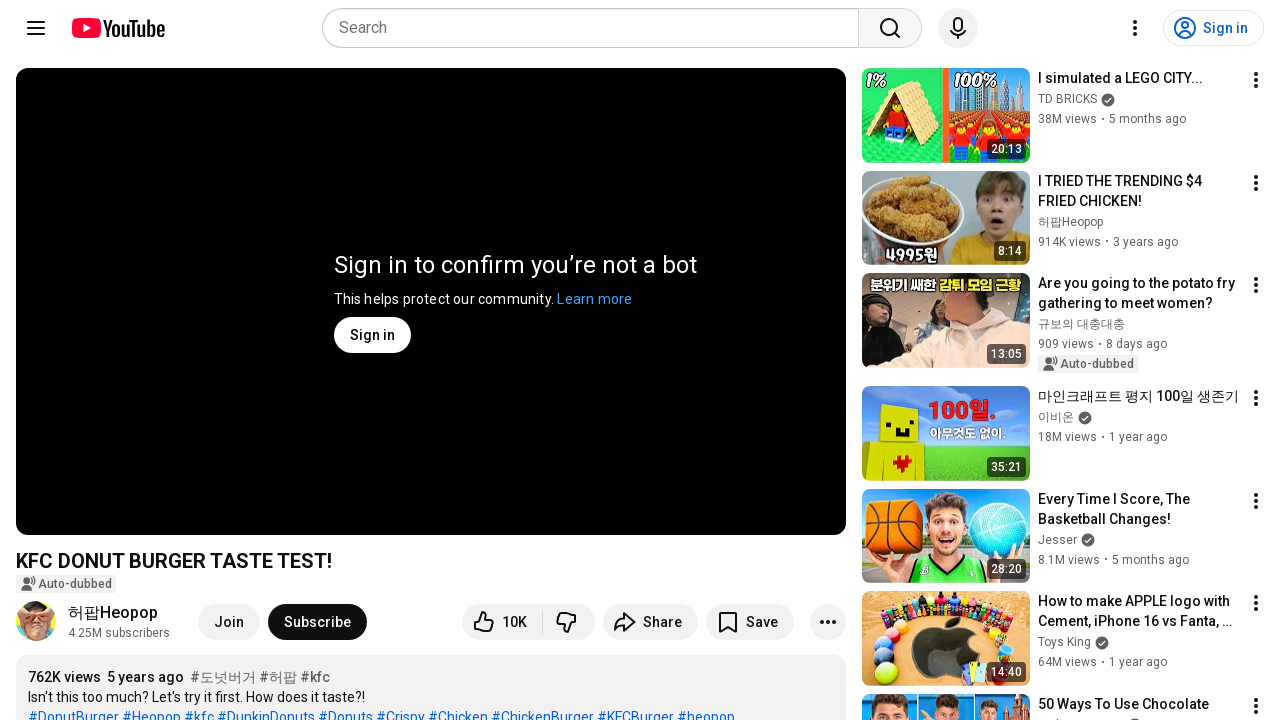

Clicked on the channel name link to navigate to the channel page at (114, 613) on ytd-channel-name.ytd-video-owner-renderer a
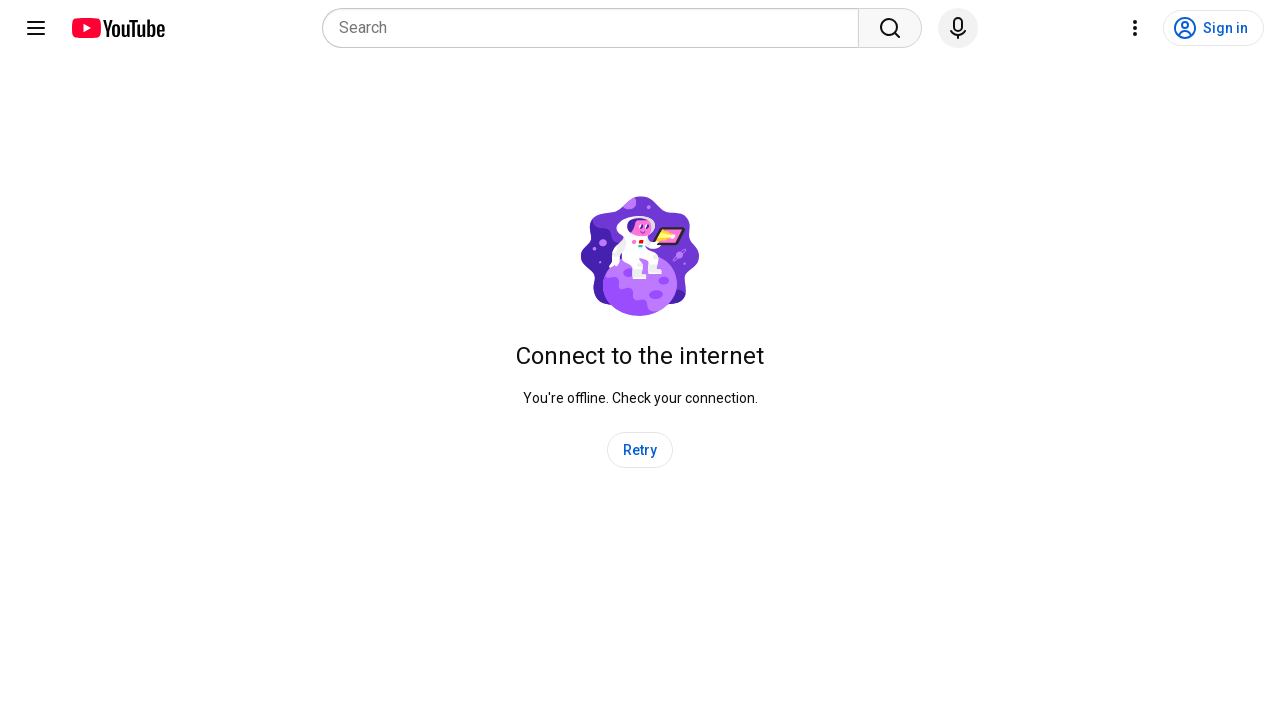

Channel page navigation completed and DOM content loaded
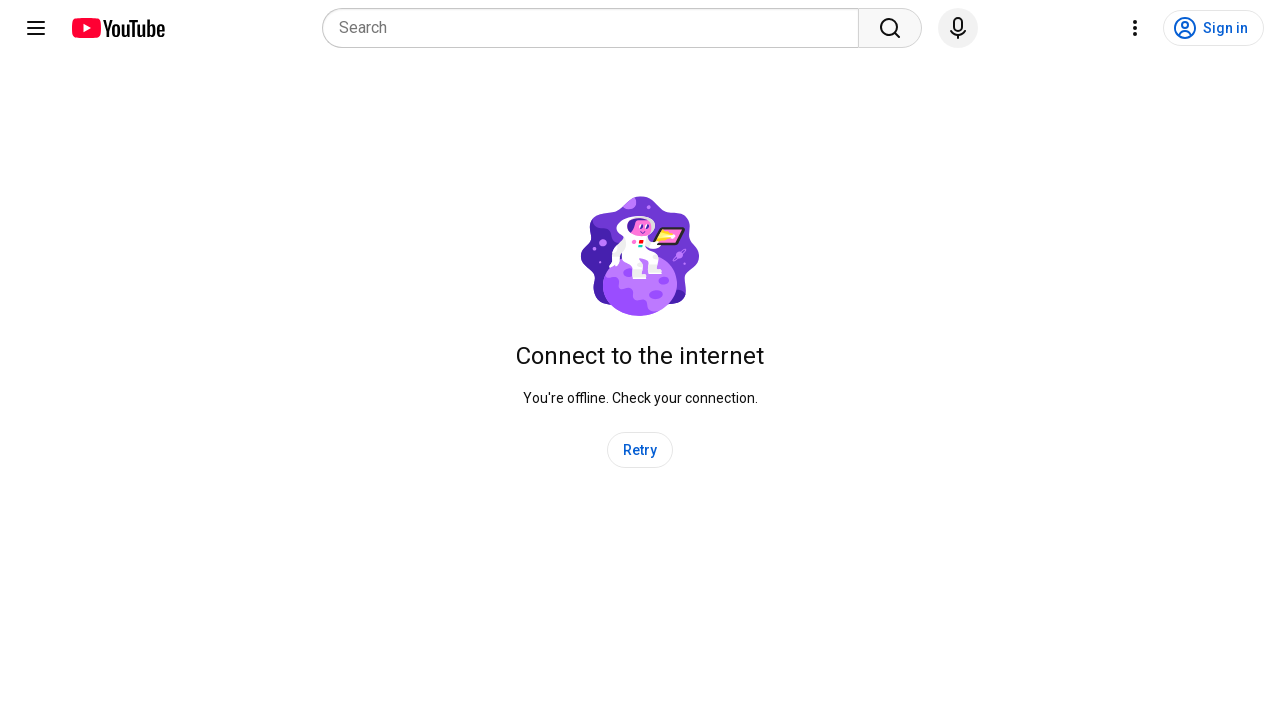

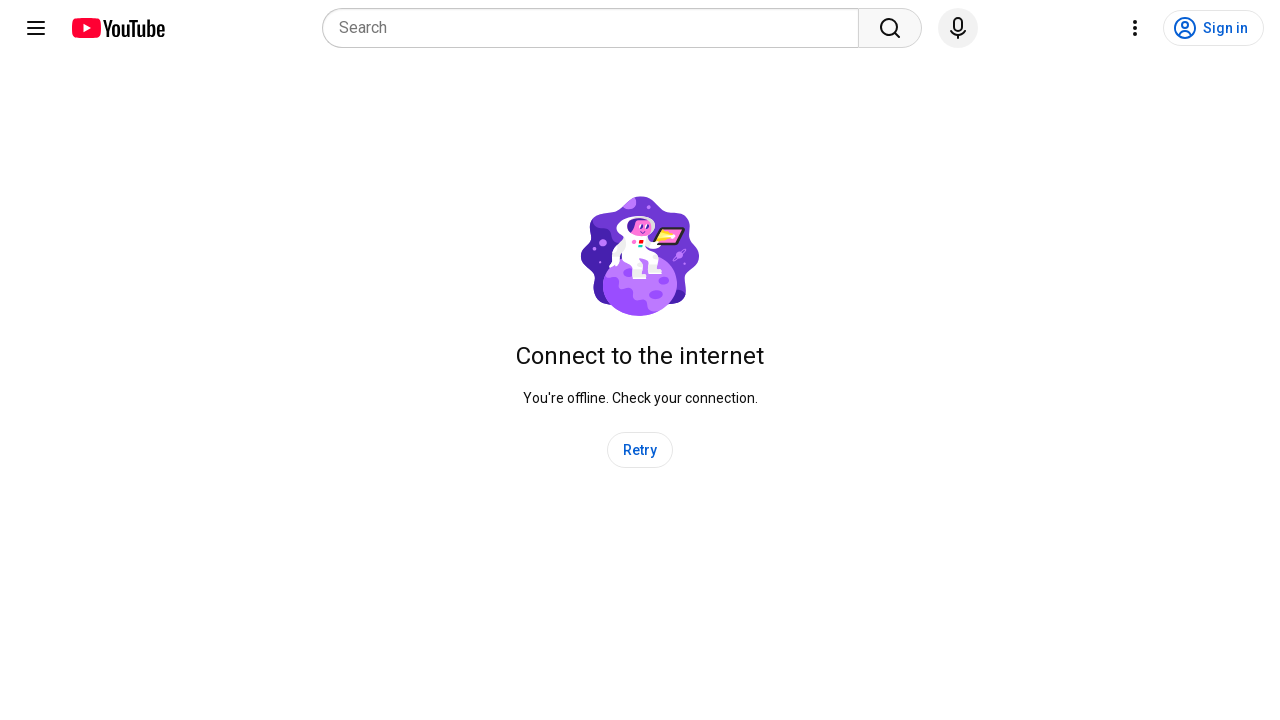